Navigates to Best Buy homepage and clicks on the Apple shop now link

Starting URL: https://www.bestbuy.com/

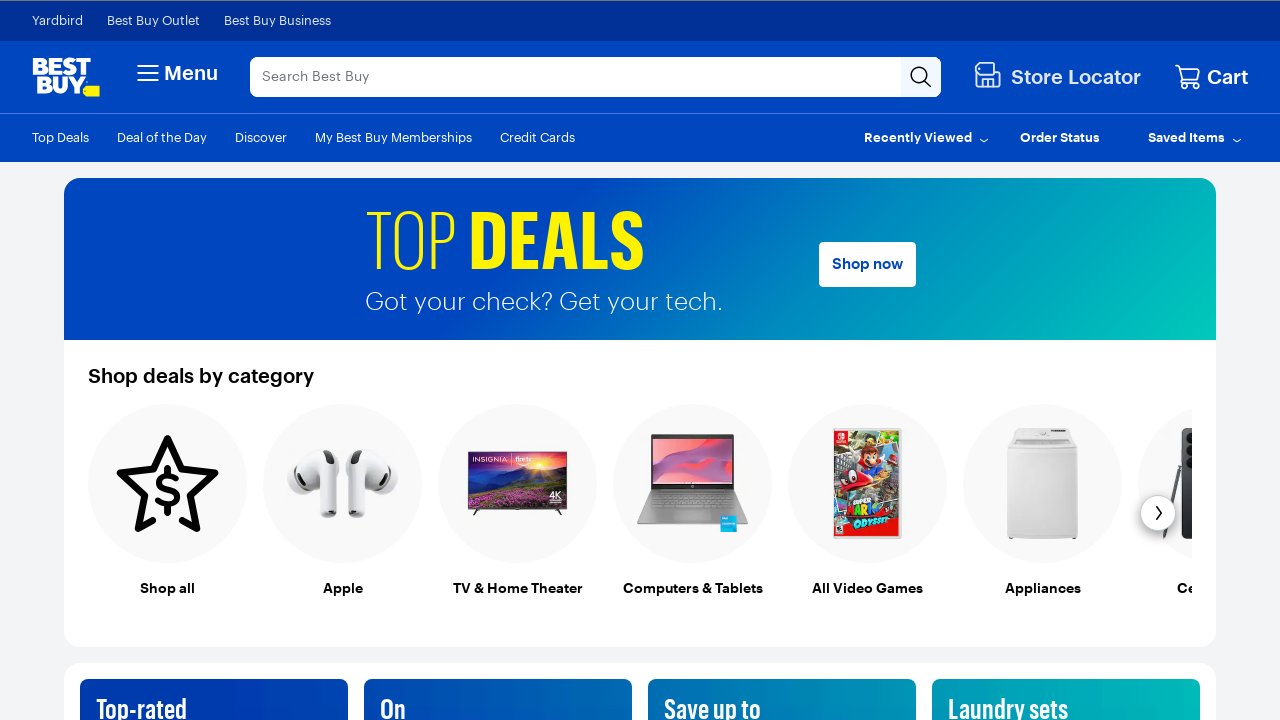

Navigated to Best Buy homepage
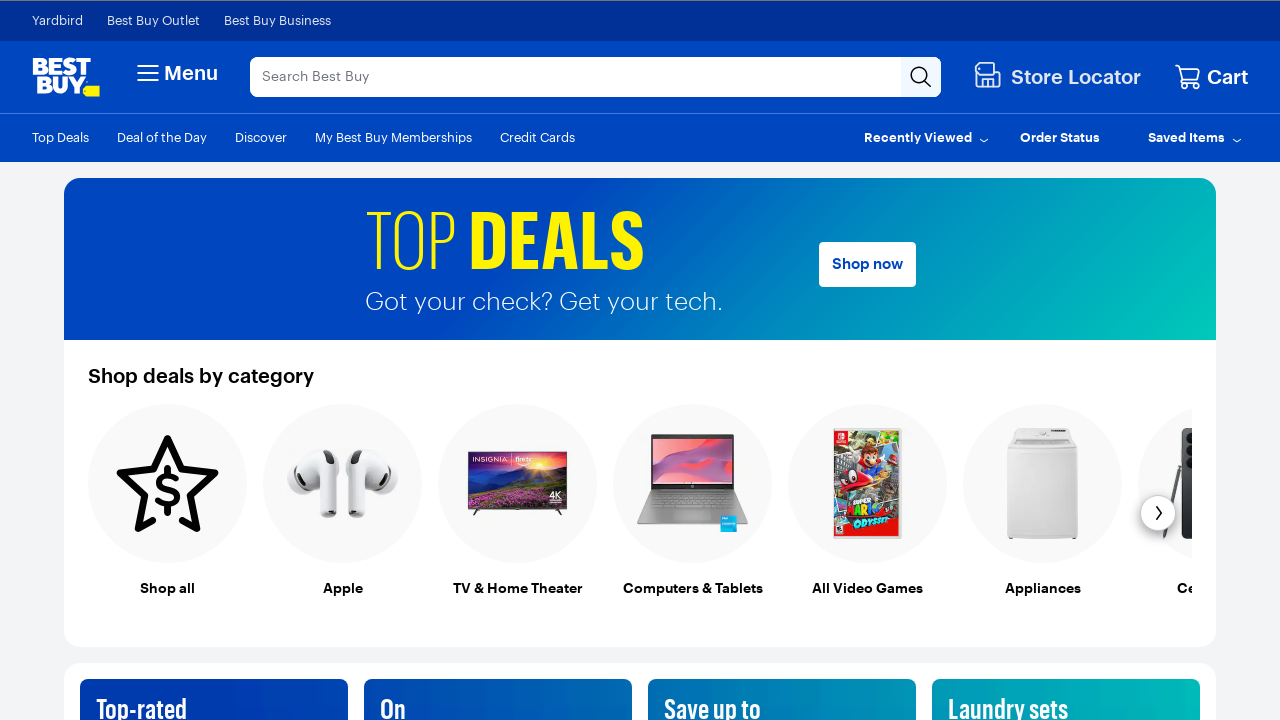

Clicked on the Apple shop now link at (342, 483) on xpath=//a[normalize-space()='Apple']
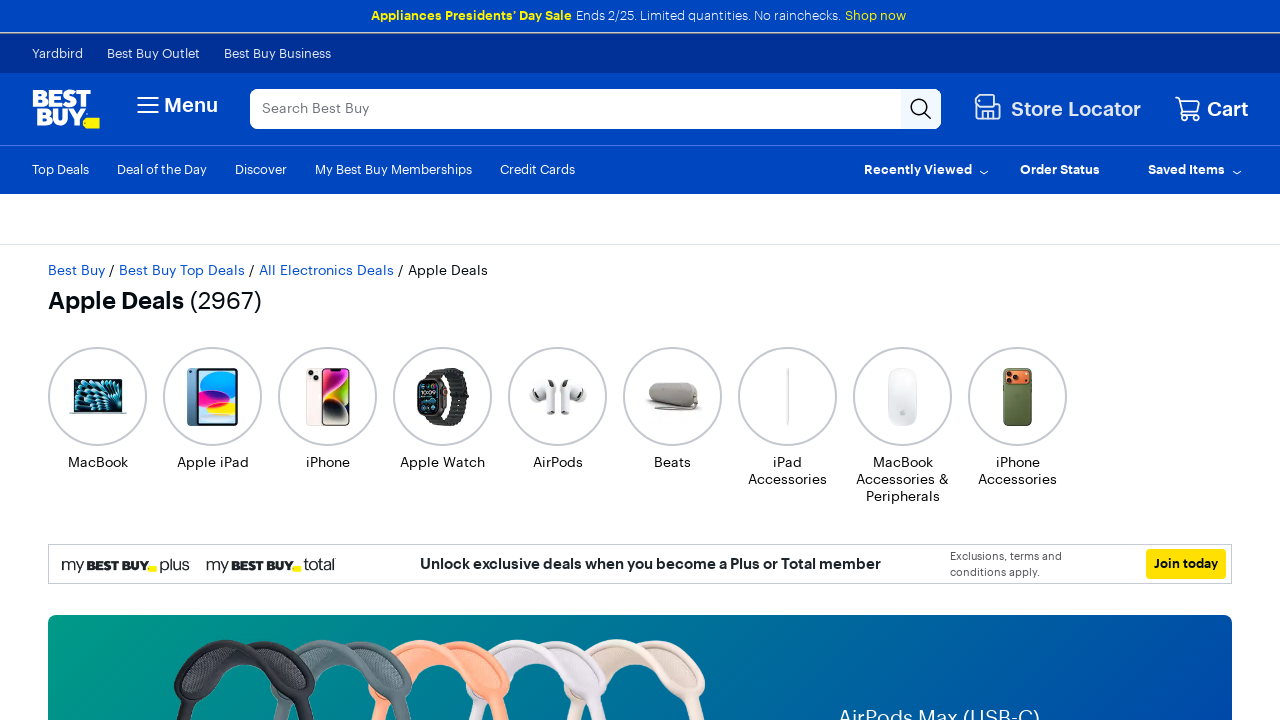

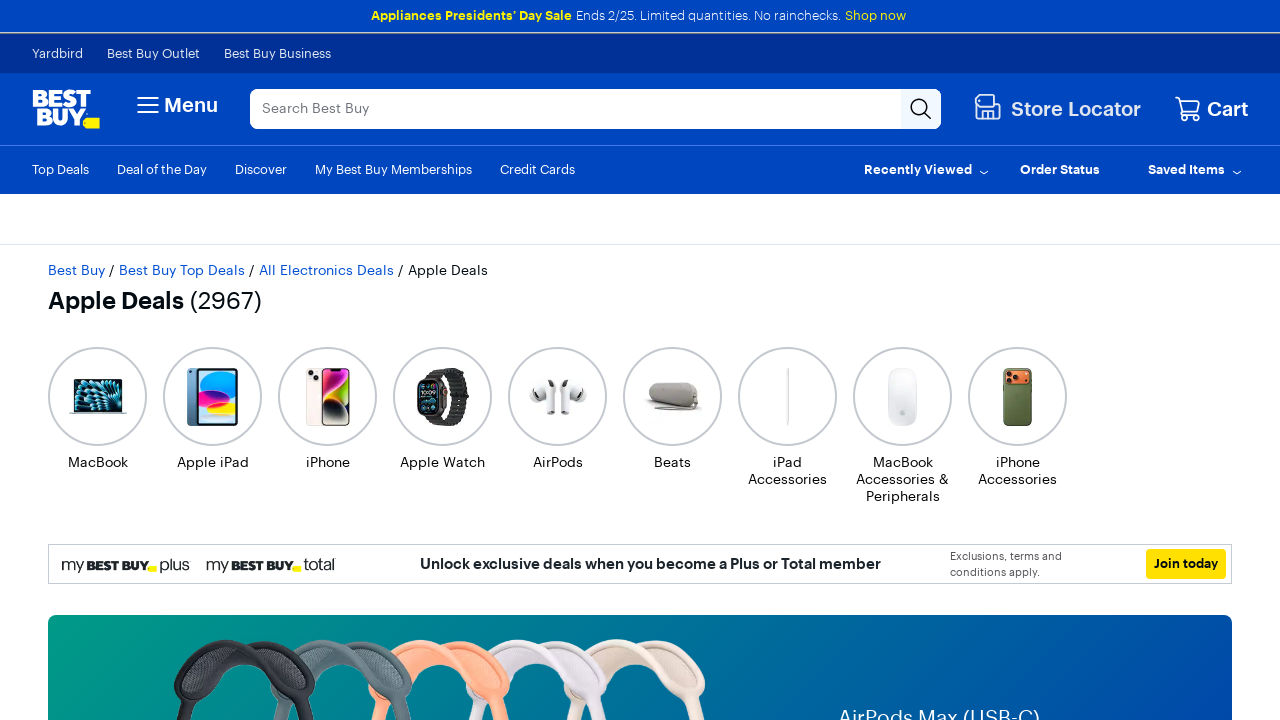